Tests keyboard input functionality by clicking on a name input field, typing a name, and clicking a submit button.

Starting URL: https://formy-project.herokuapp.com/keypress

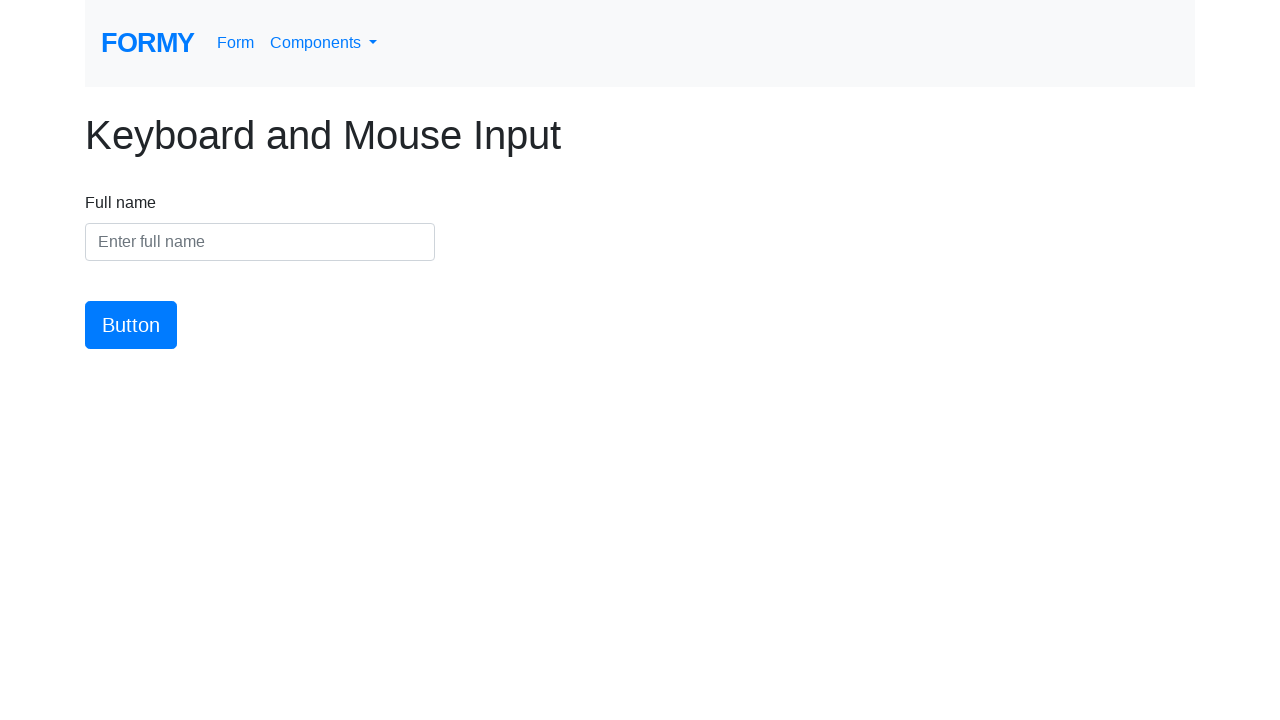

Clicked on the name input field at (260, 242) on #name
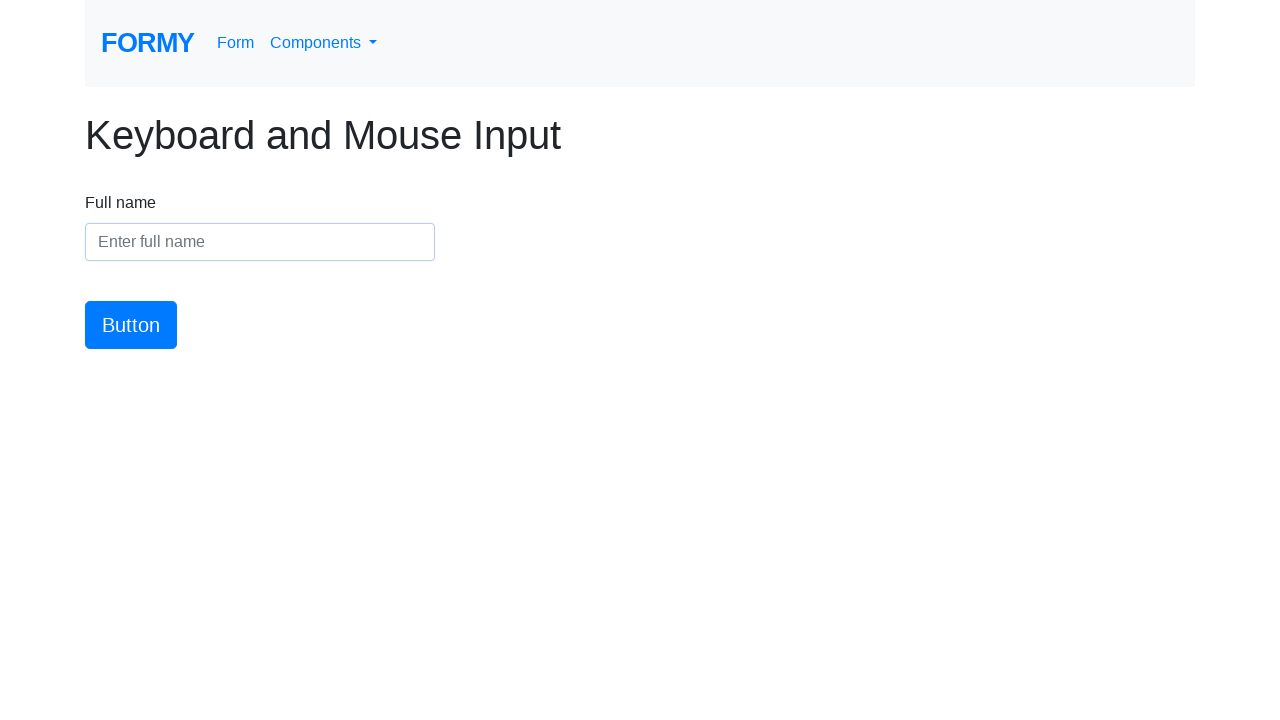

Typed 'Meaghan Lewis' into the name input field on #name
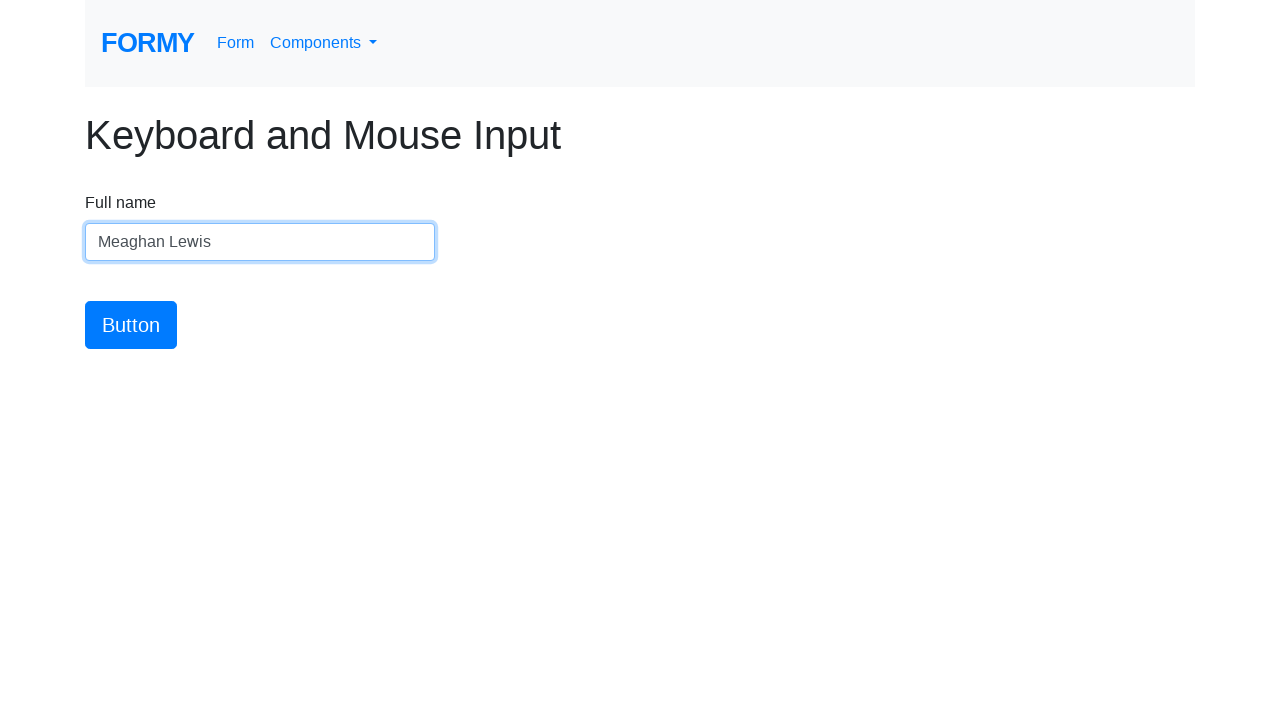

Clicked the submit button at (131, 325) on #button
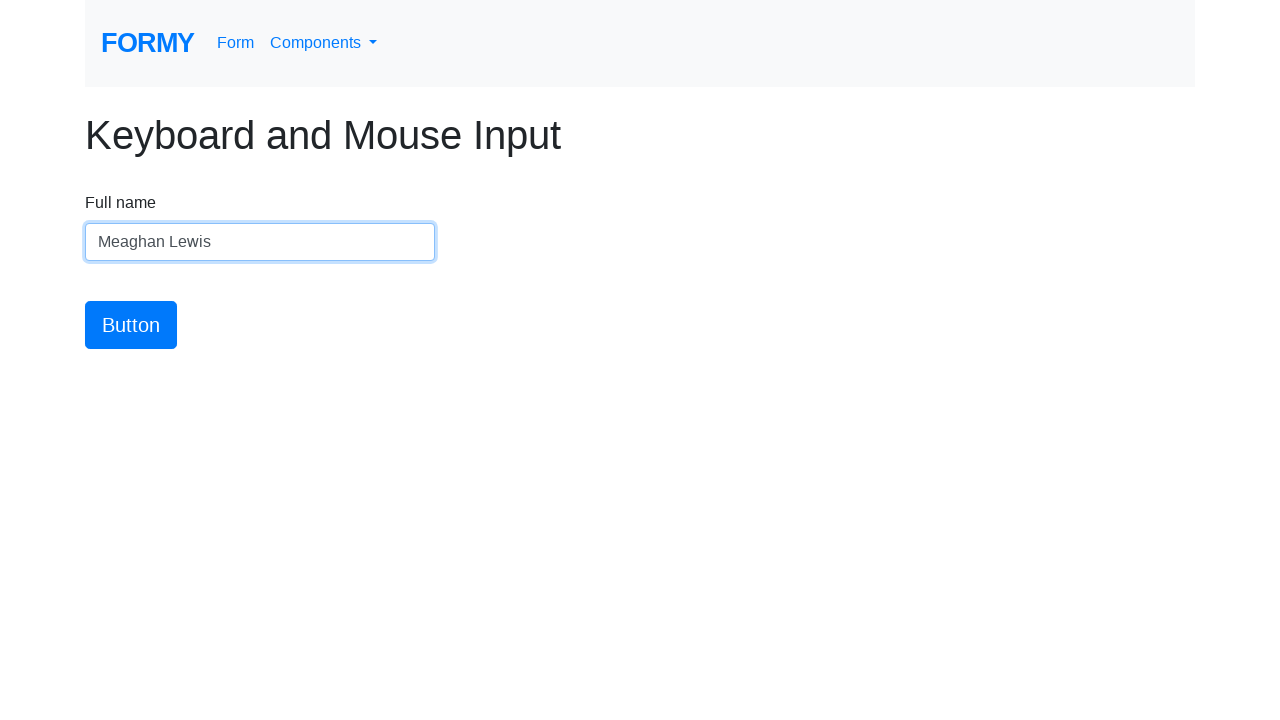

Verified that the name input field contains 'Meaghan Lewis'
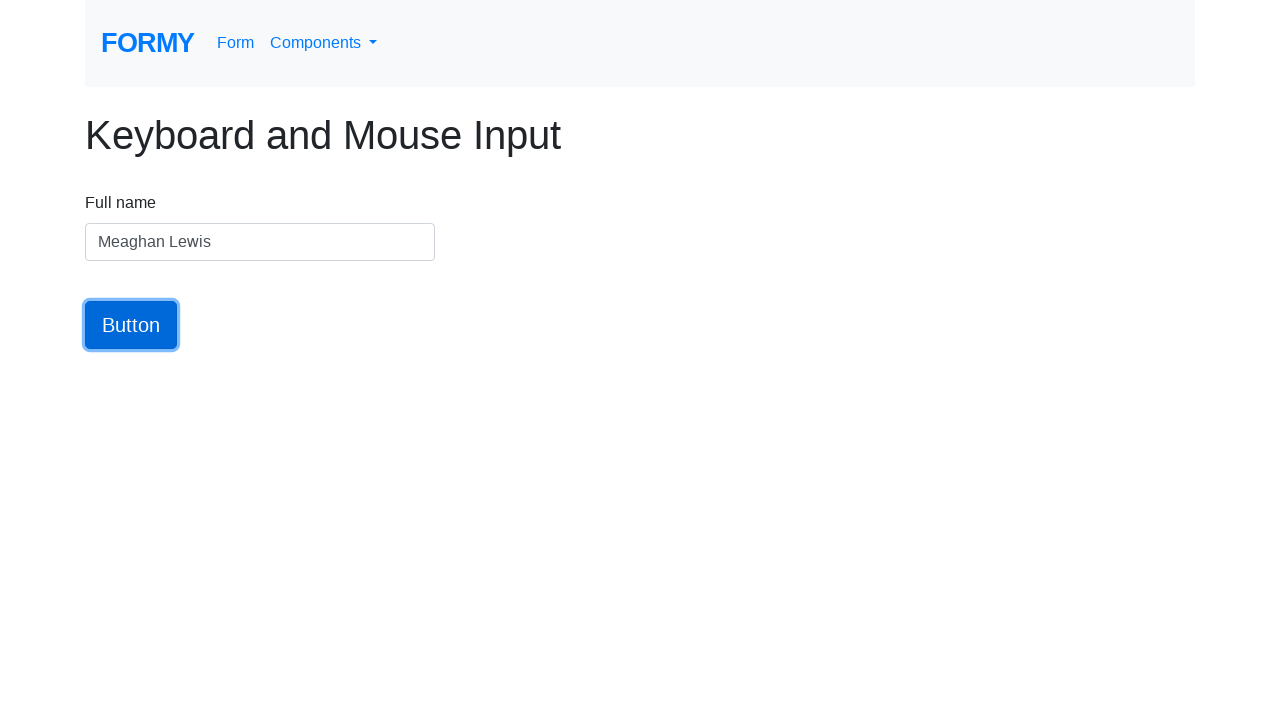

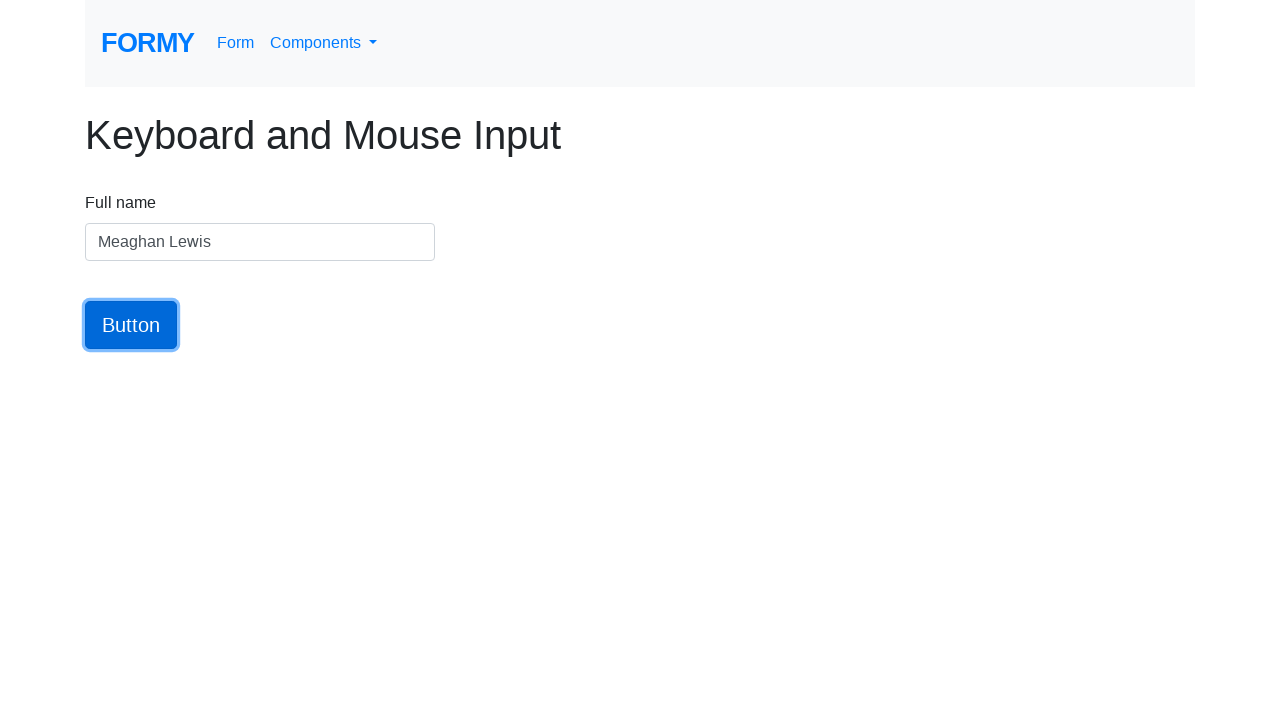